Tests input field functionality by entering, clearing, and re-entering numeric values

Starting URL: http://the-internet.herokuapp.com/inputs

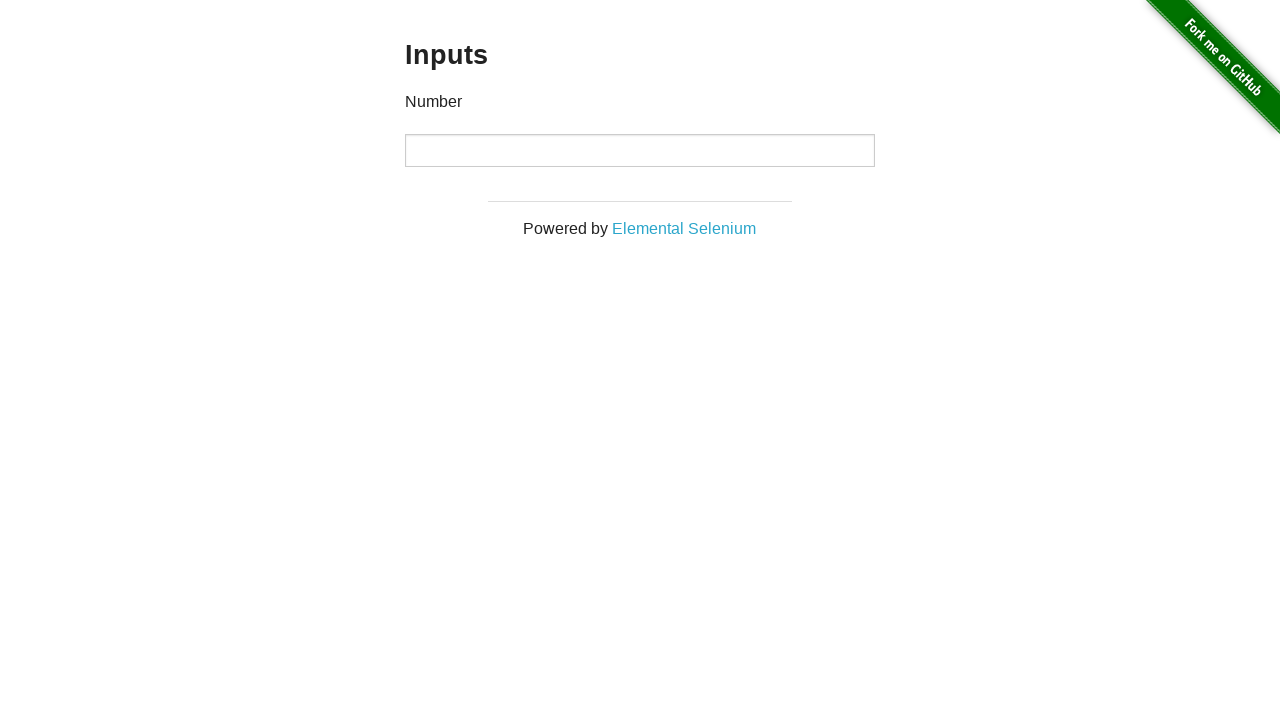

Entered numeric value 1000 in the input field on //input[@type='number']
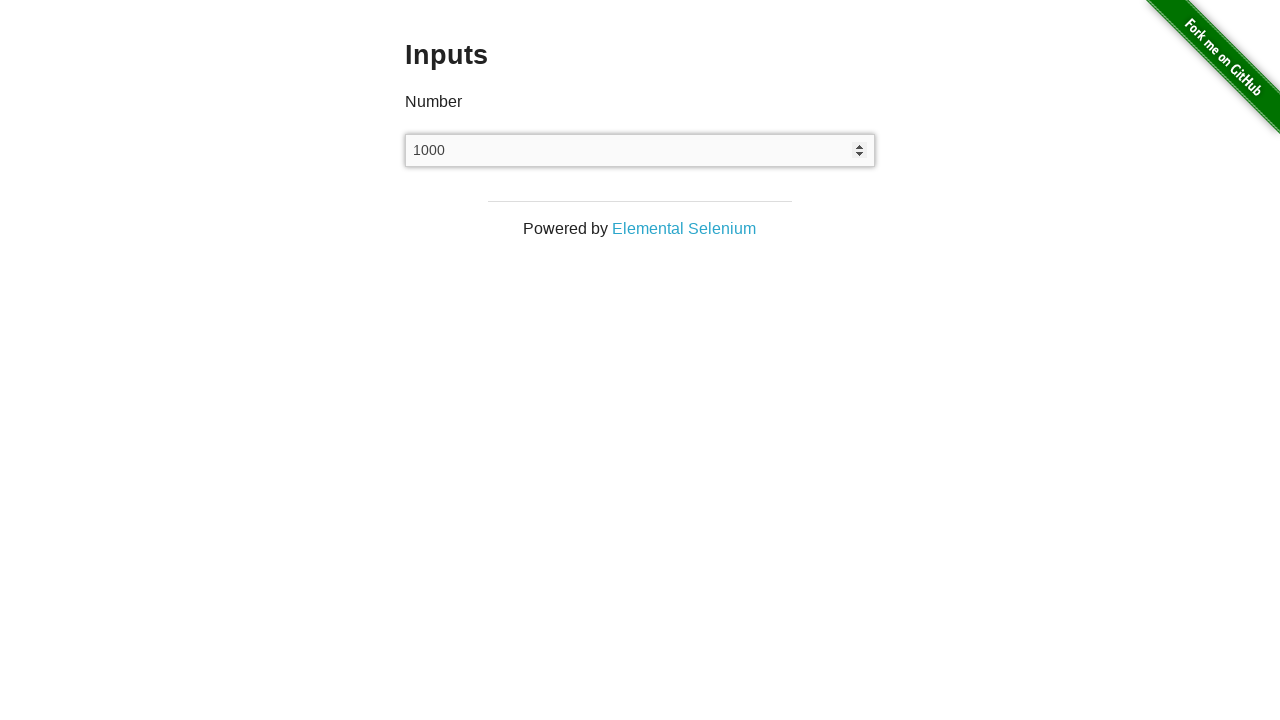

Cleared the input field on //input[@type='number']
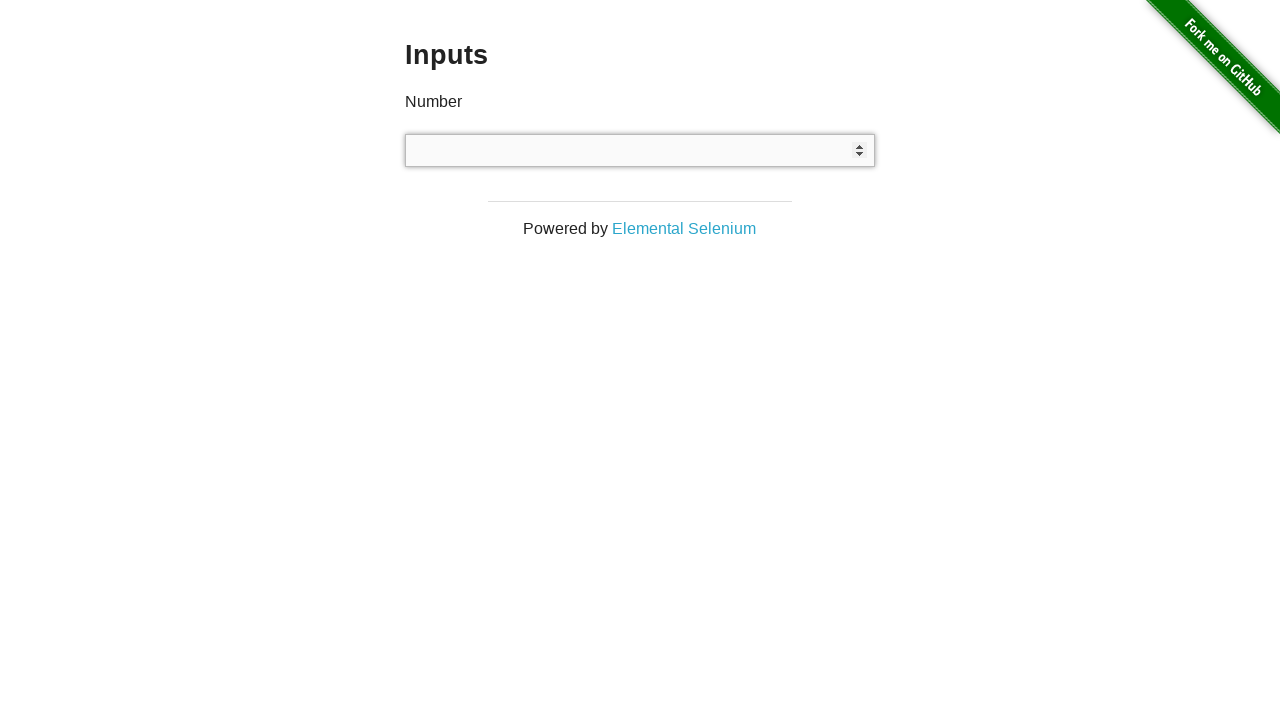

Entered new numeric value 999 in the input field on //input[@type='number']
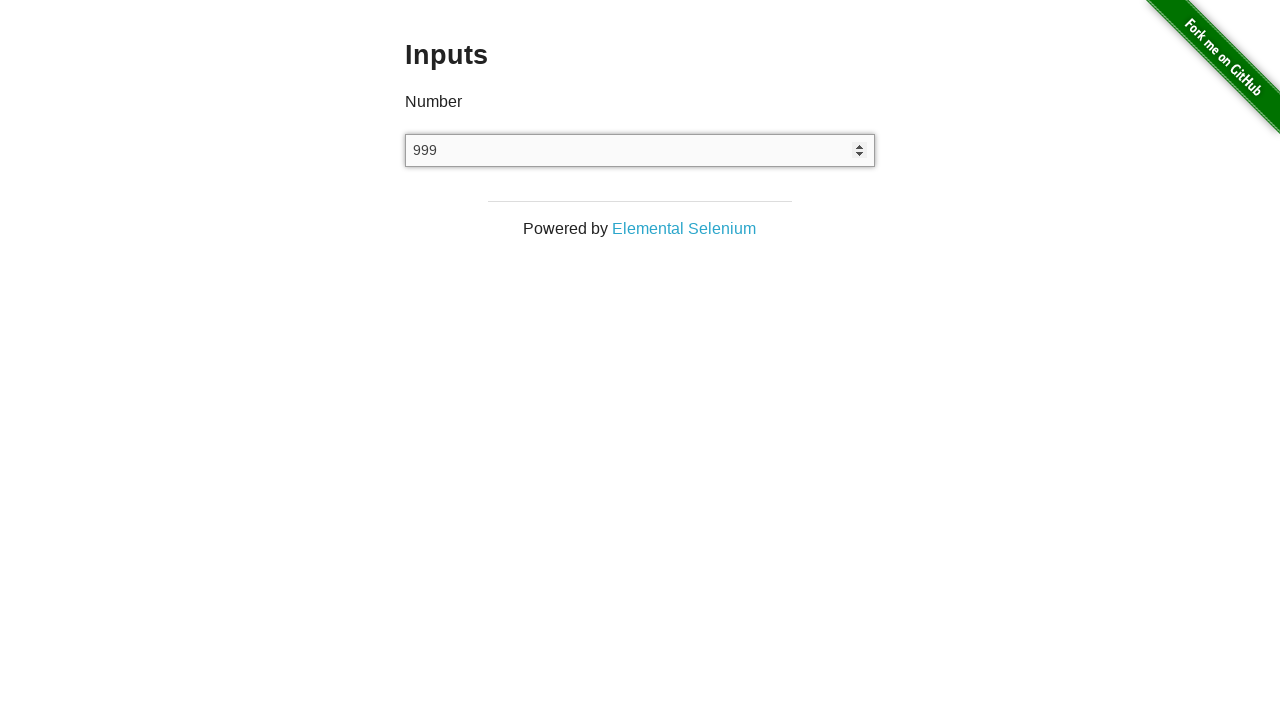

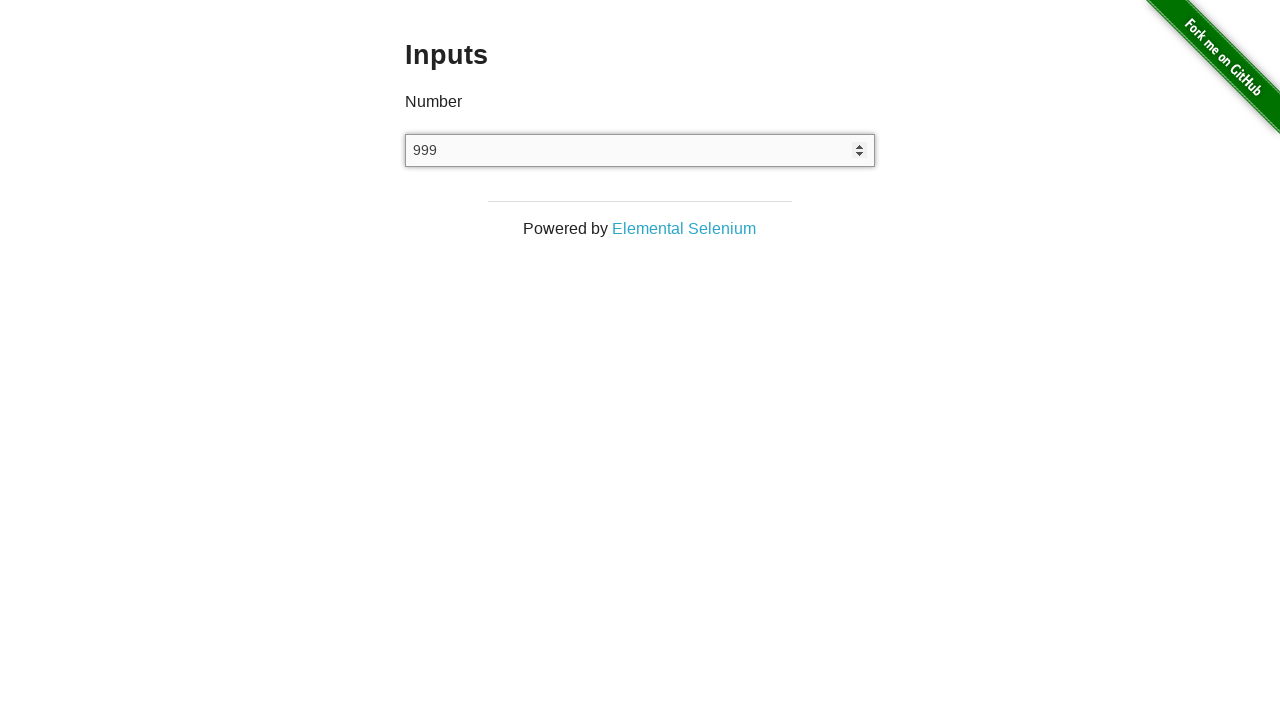